Tests that the cart displays the total price for added items correctly

Starting URL: http://practice.automationtesting.in

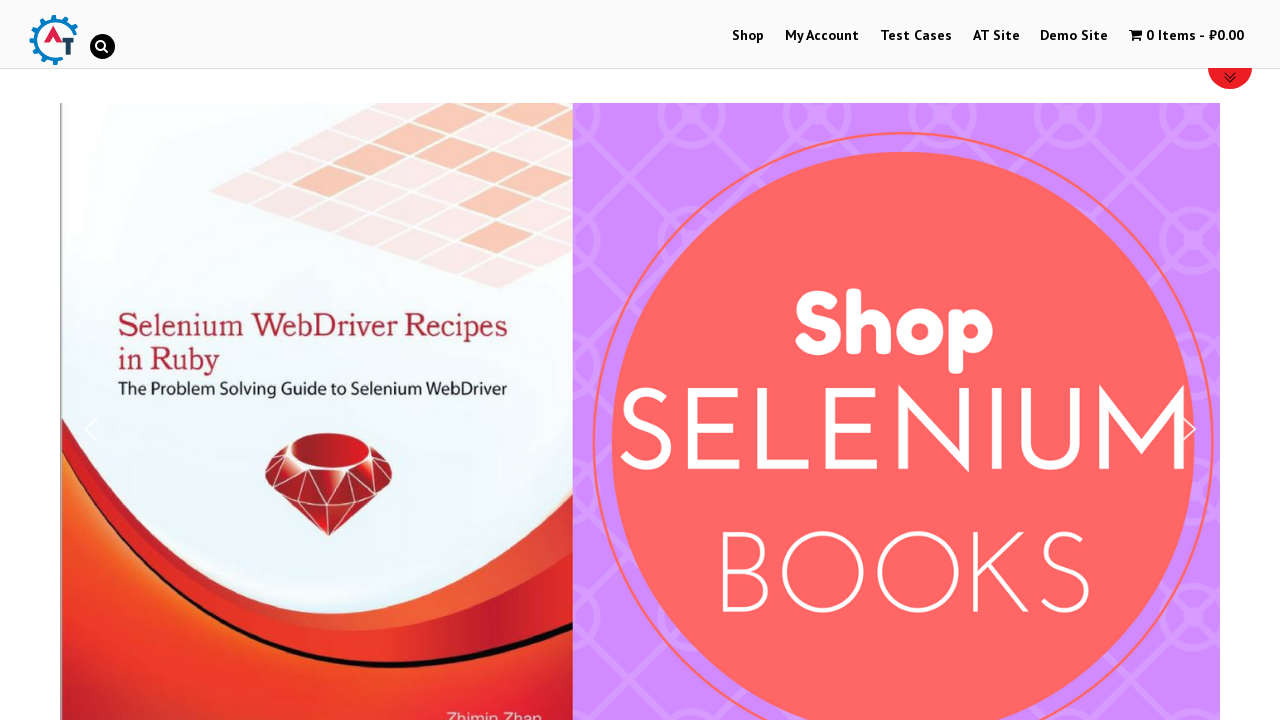

Clicked on Shop Menu at (748, 36) on xpath=//li[@id='menu-item-40']
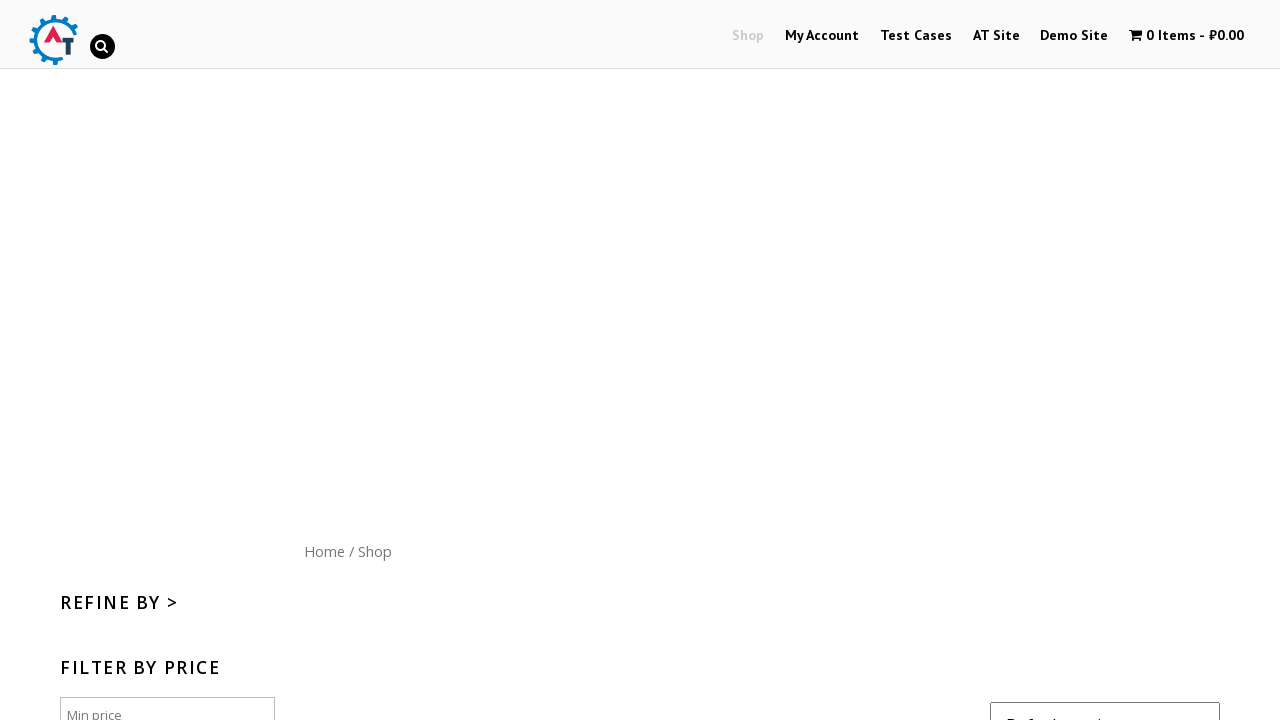

Clicked on Home menu button at (324, 551) on xpath=//div[@id='content']/nav/a
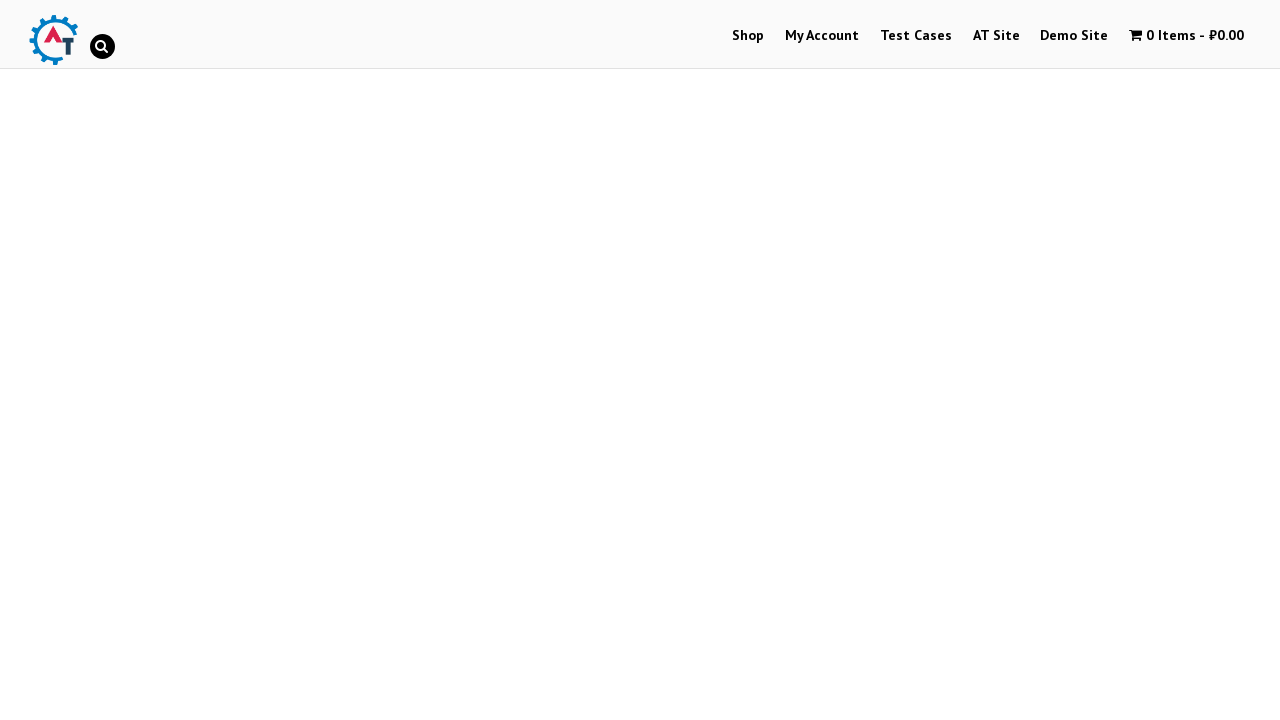

Clicked on Mastering JavaScript book image at (1039, 361) on (//img[@title='Mastering JavaScript'])[1]
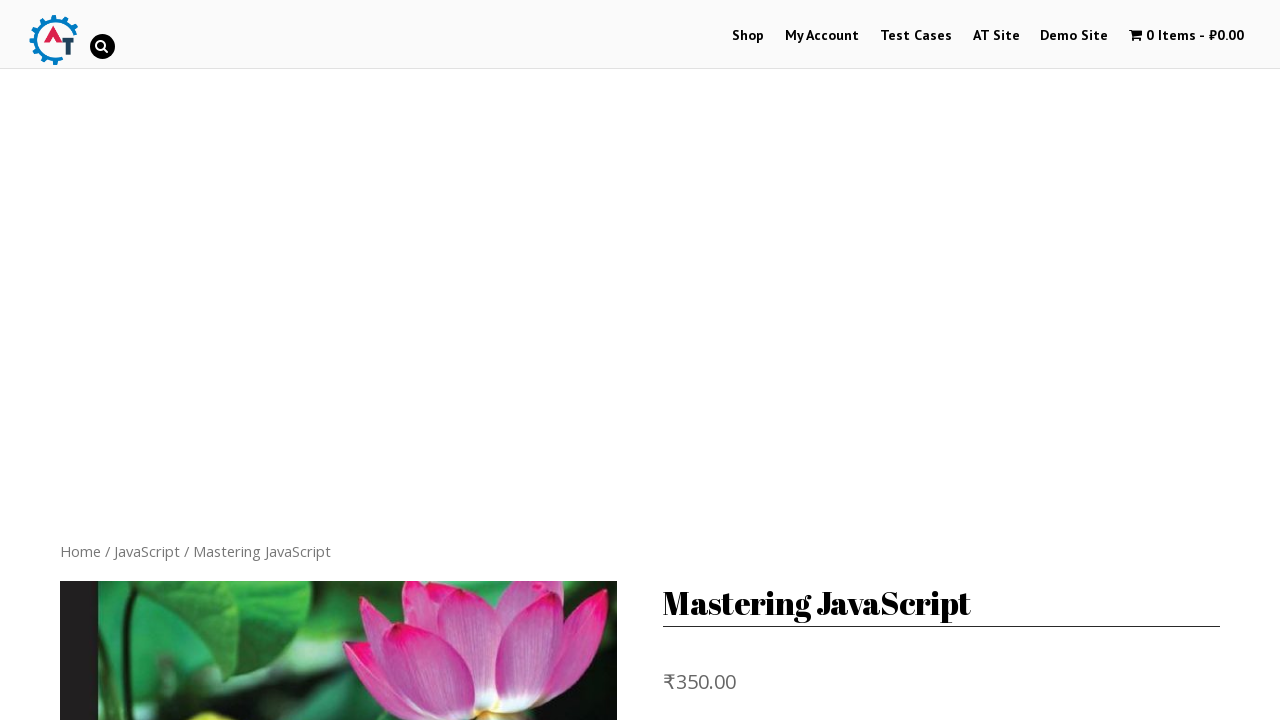

Clicked Add to Basket button at (812, 361) on xpath=//button[normalize-space()='Add to basket']
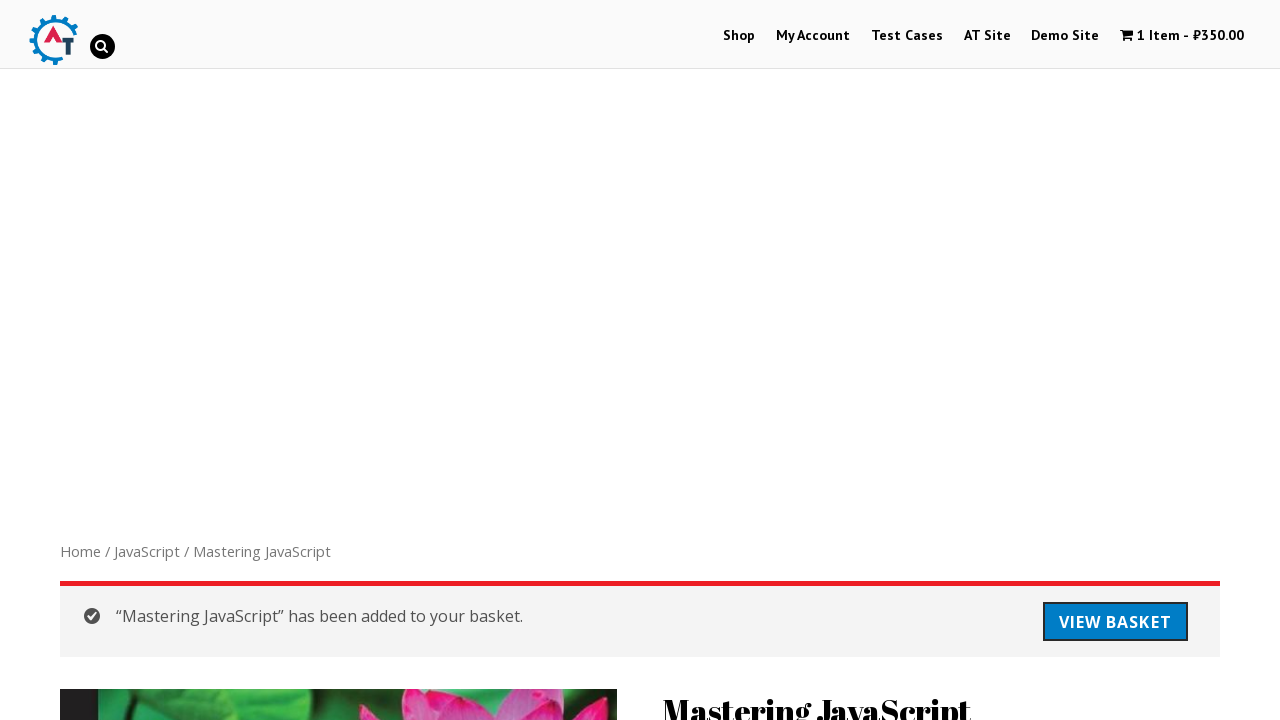

Clicked on View Cart link at (1182, 36) on xpath=//a[@title='View your shopping cart']
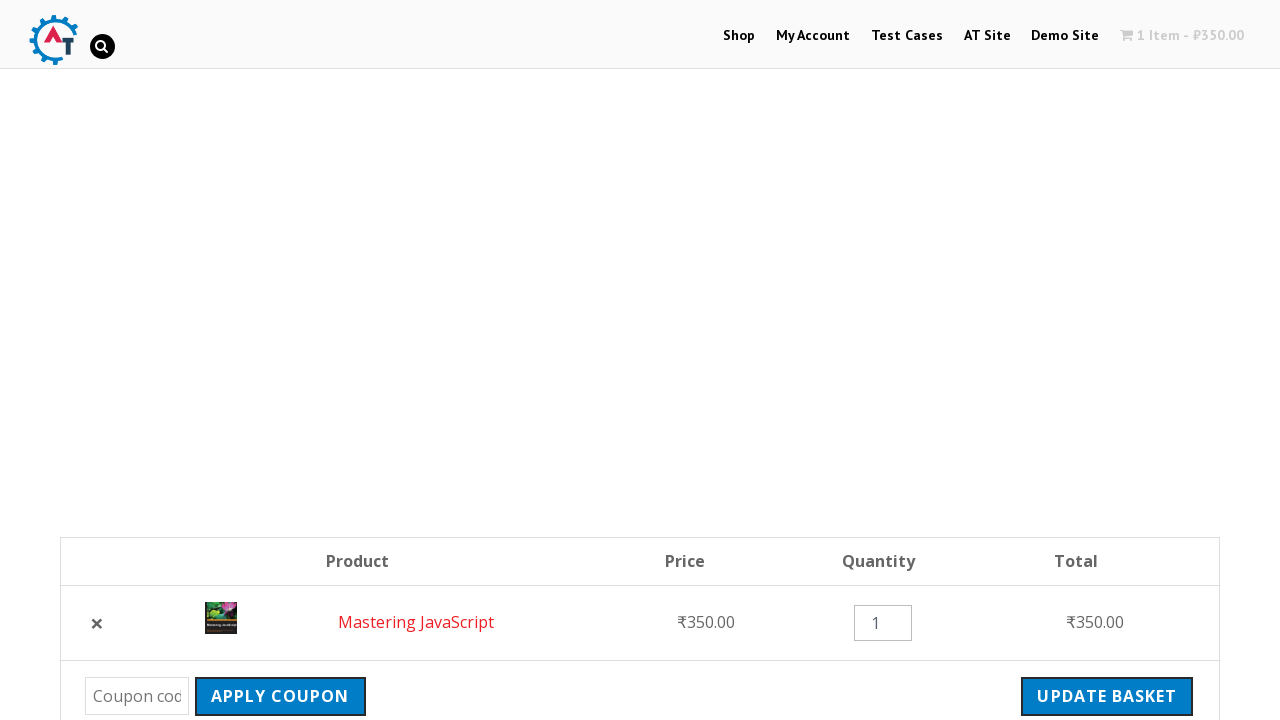

Total price displayed in cart
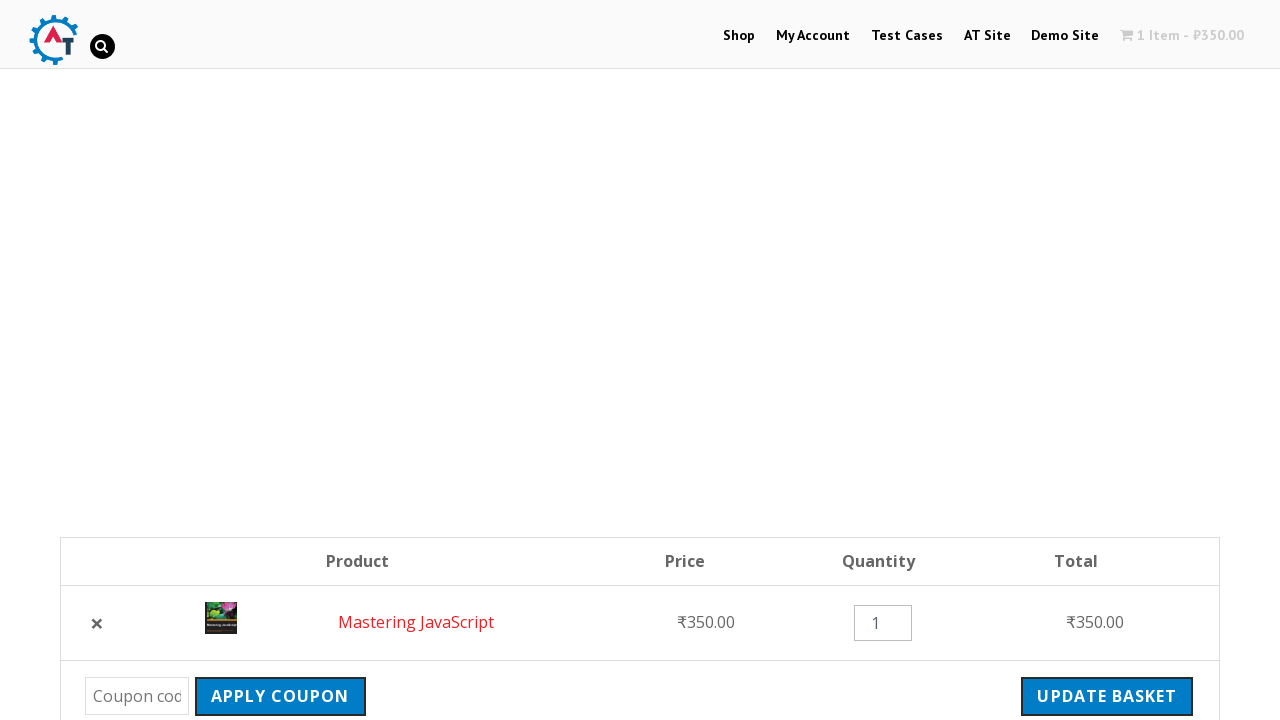

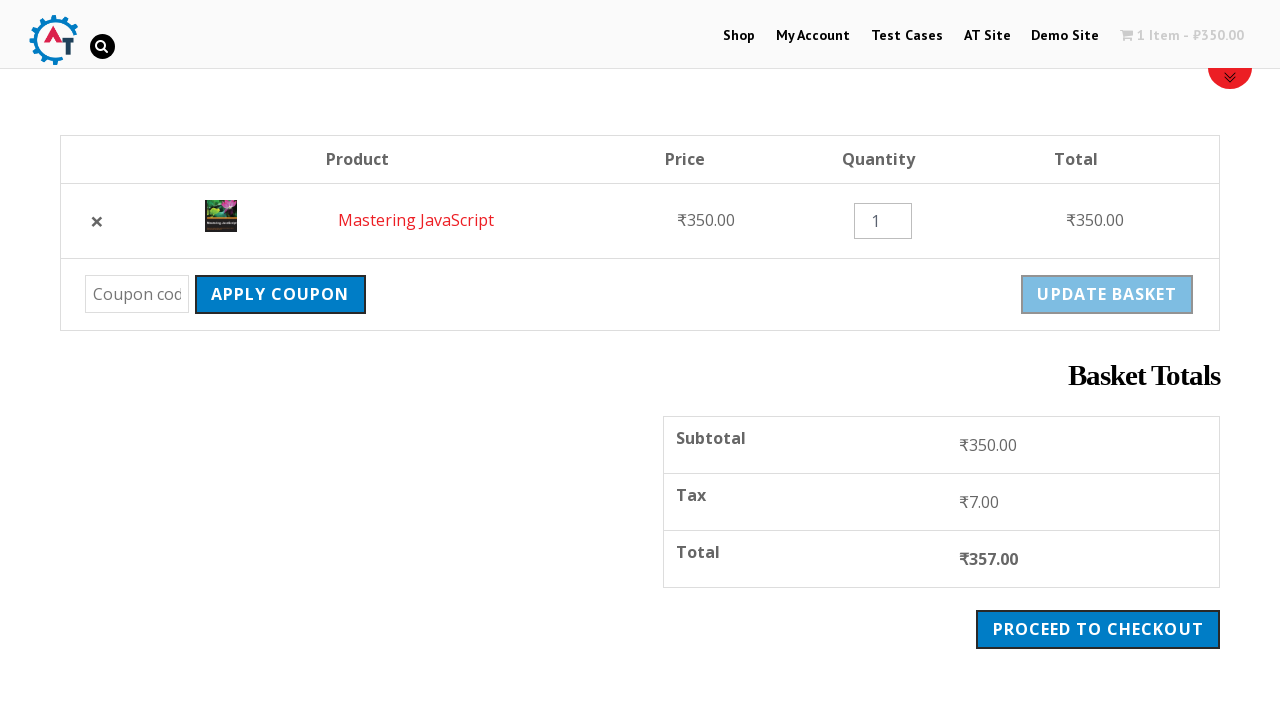